Navigates to a training support website and clicks the "About Us" link to navigate to the about page

Starting URL: https://v1.training-support.net/

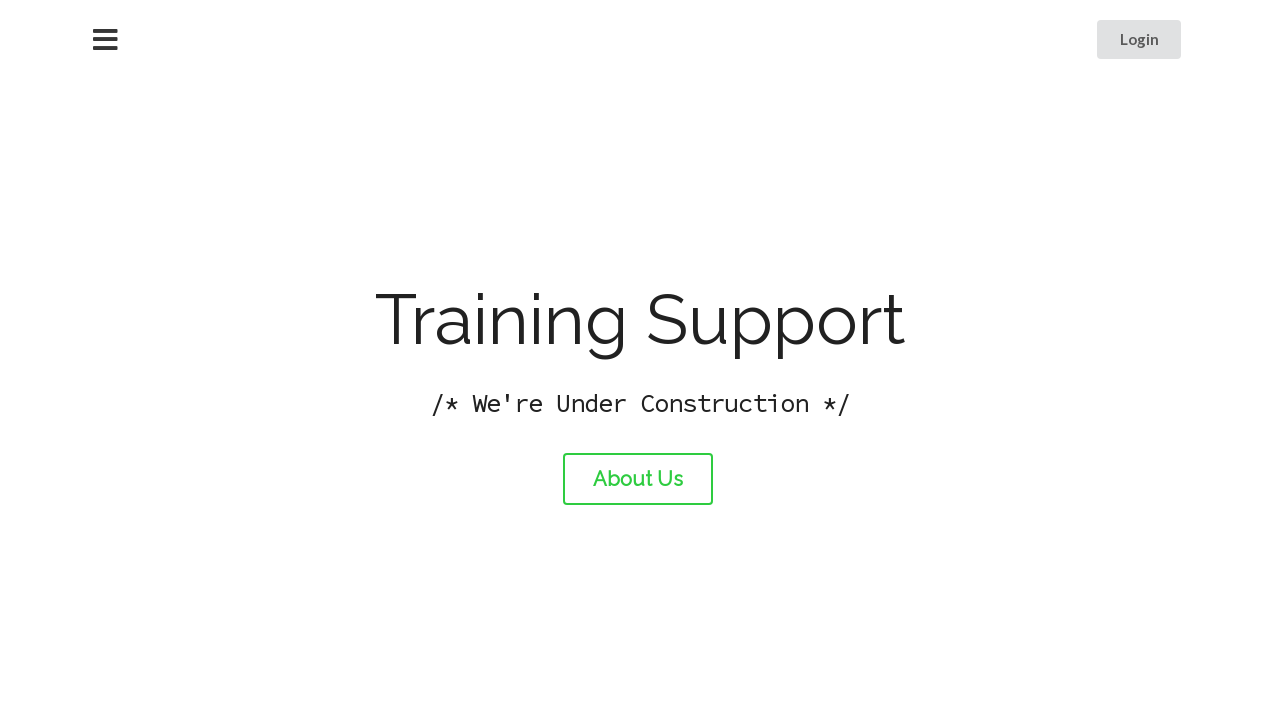

Navigated to training support website
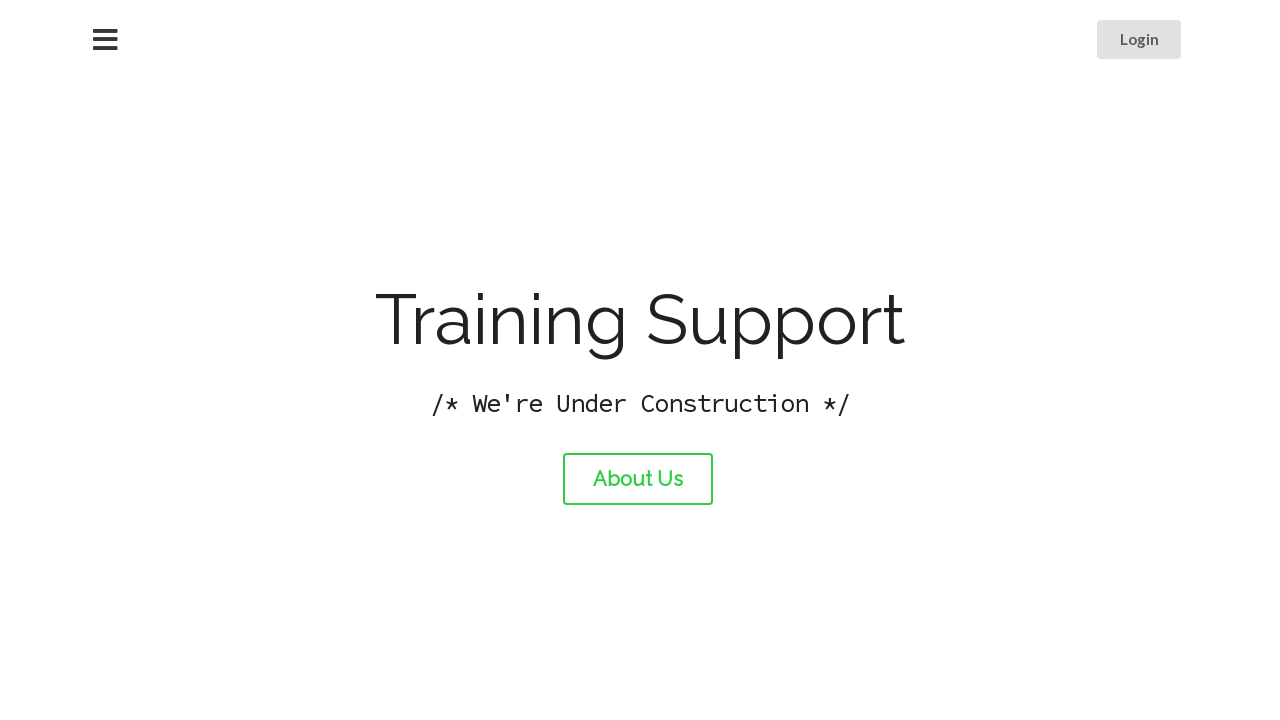

Clicked the 'About Us' link at (638, 479) on #about-link
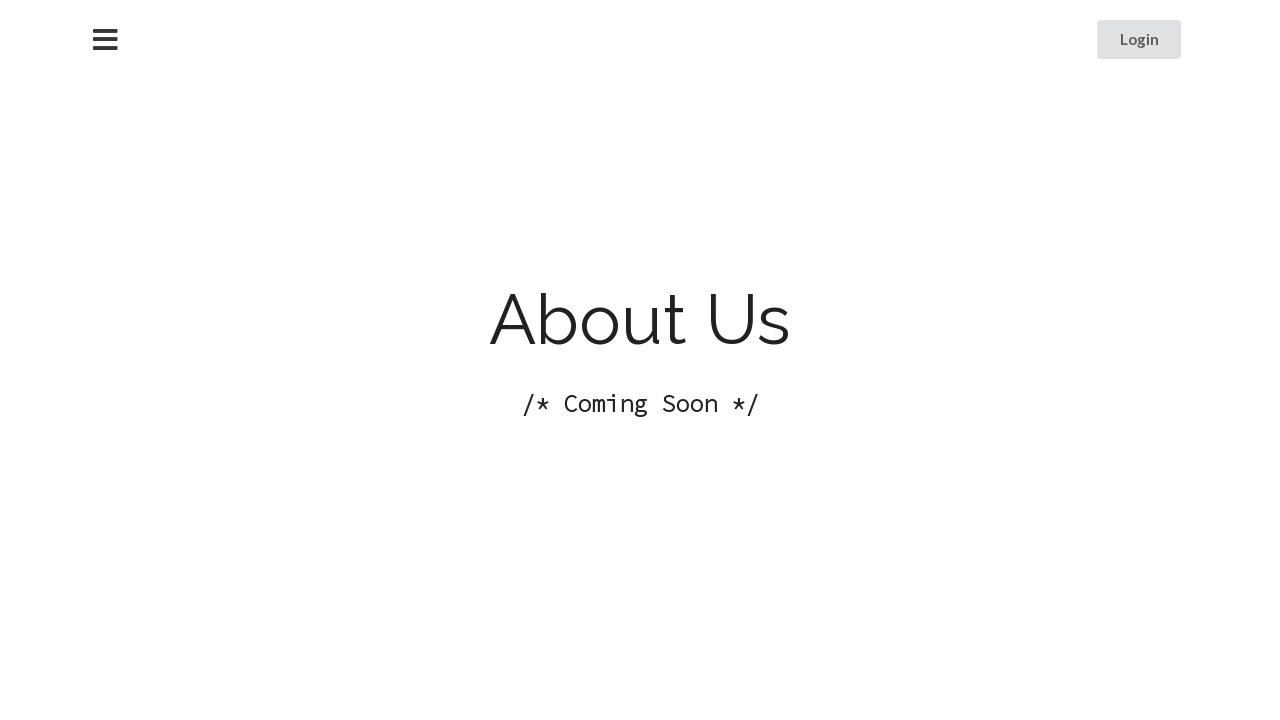

About Us page loaded successfully
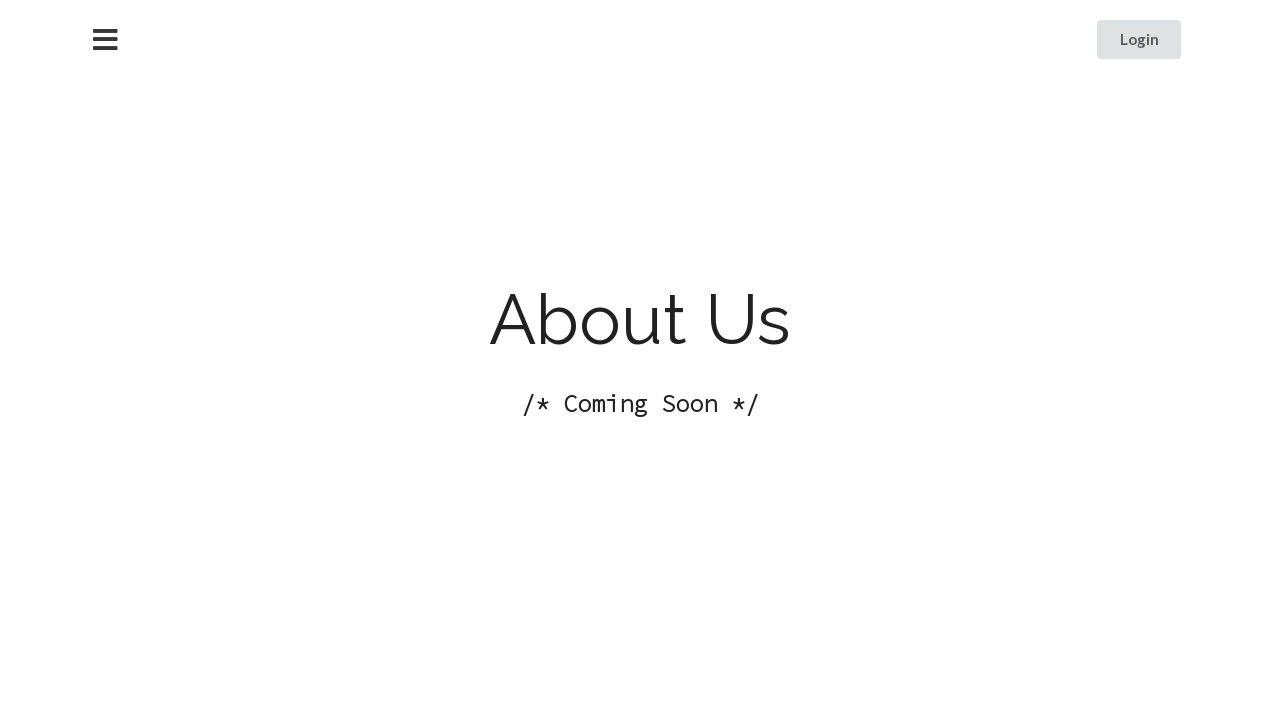

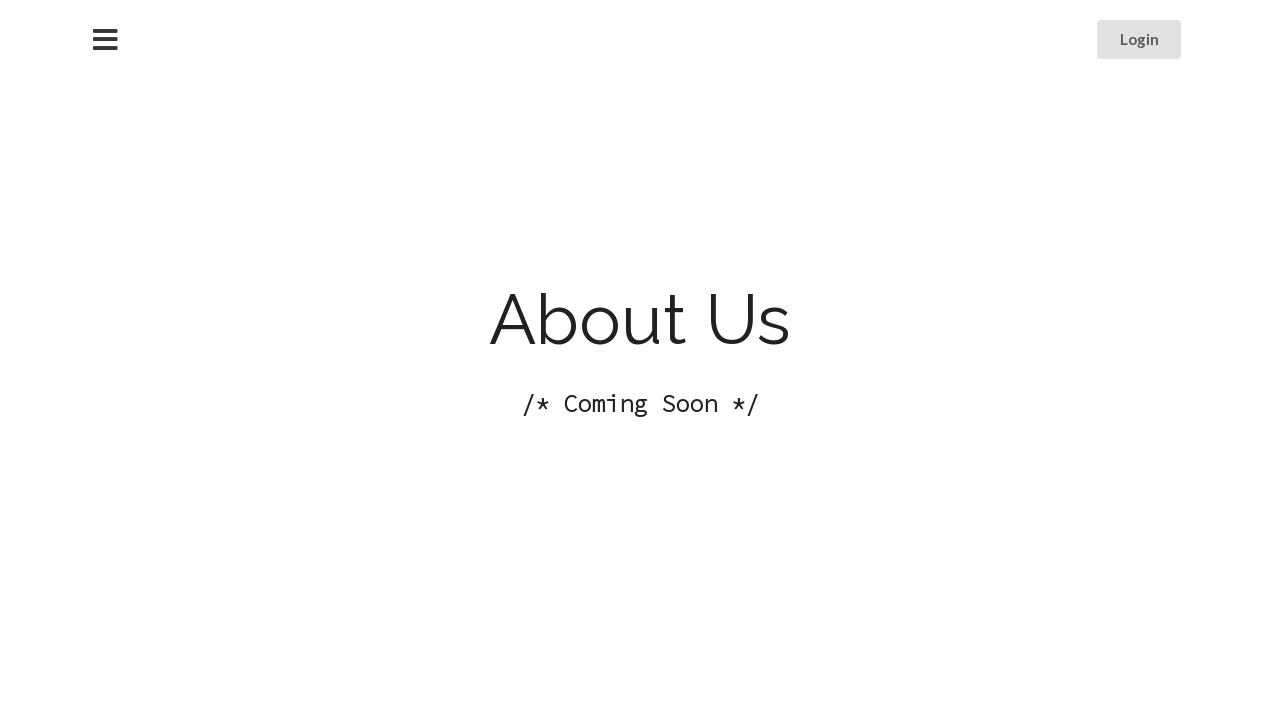